Navigates to a shopping site and adds specific items (Cucumber and Brocolli) to cart by finding them in the product list and clicking their add buttons

Starting URL: https://rahulshettyacademy.com/seleniumPractise/#/

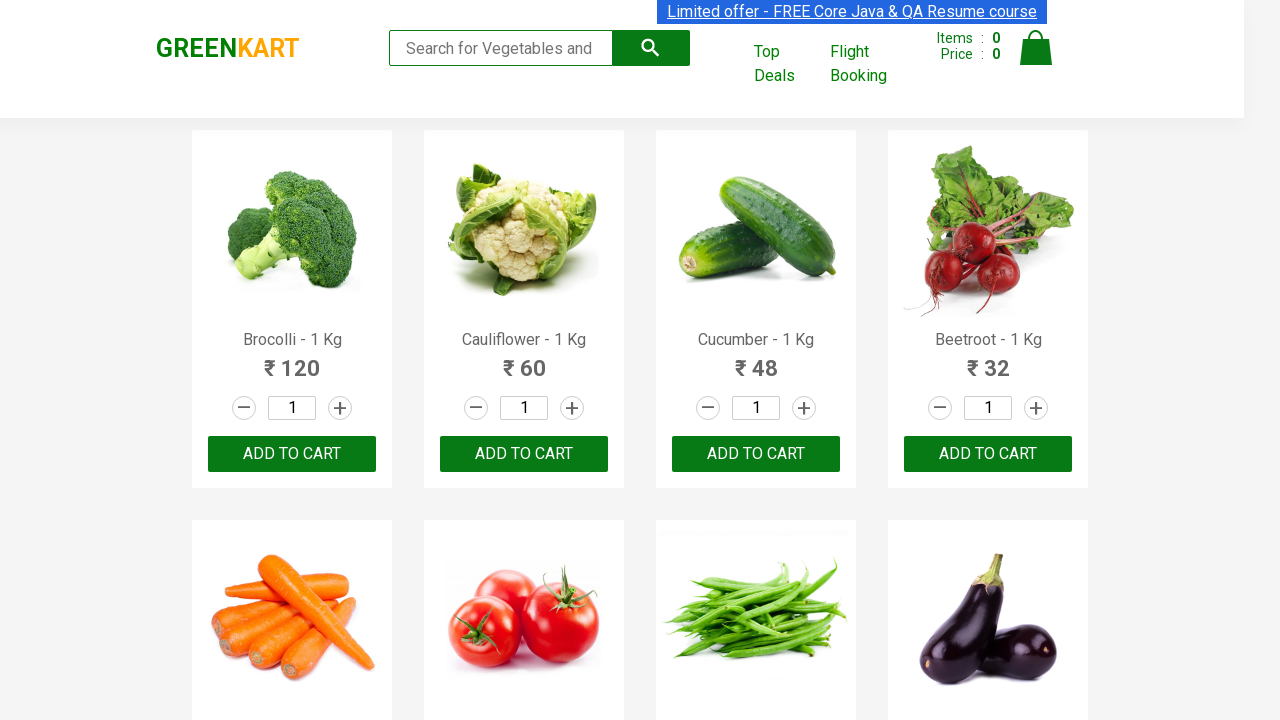

Waited for product list to load
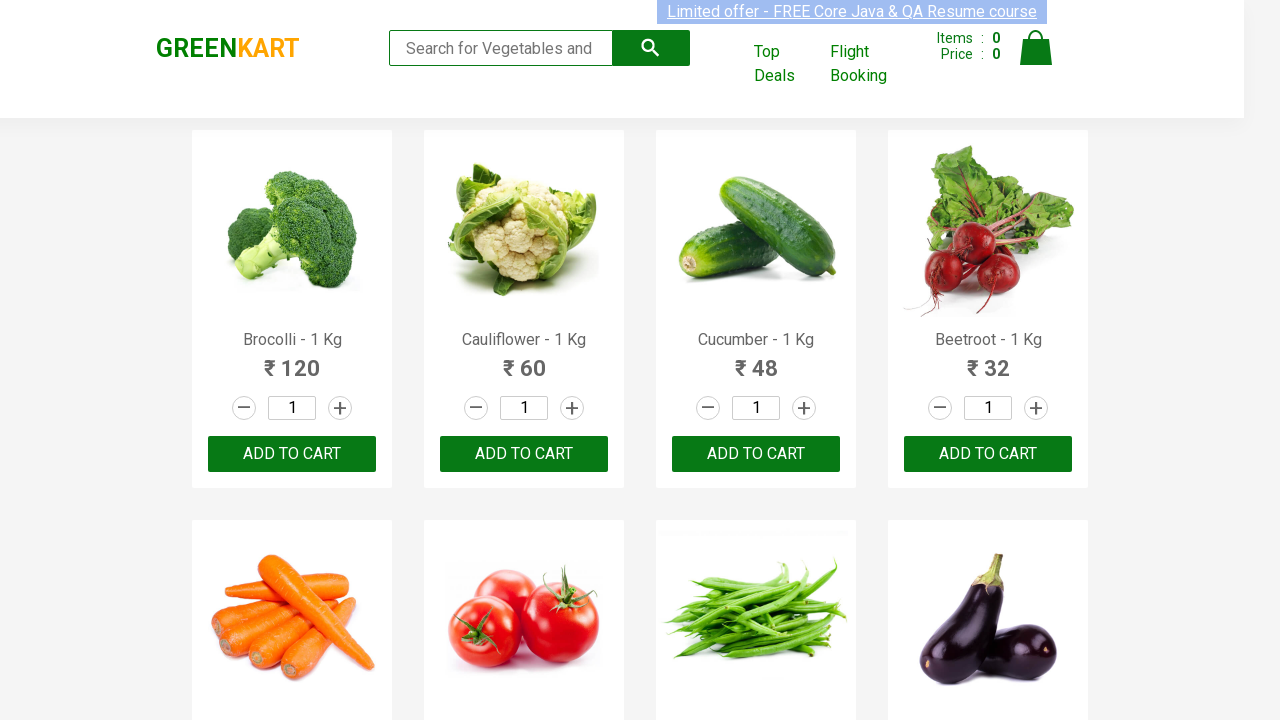

Retrieved all product elements from the page
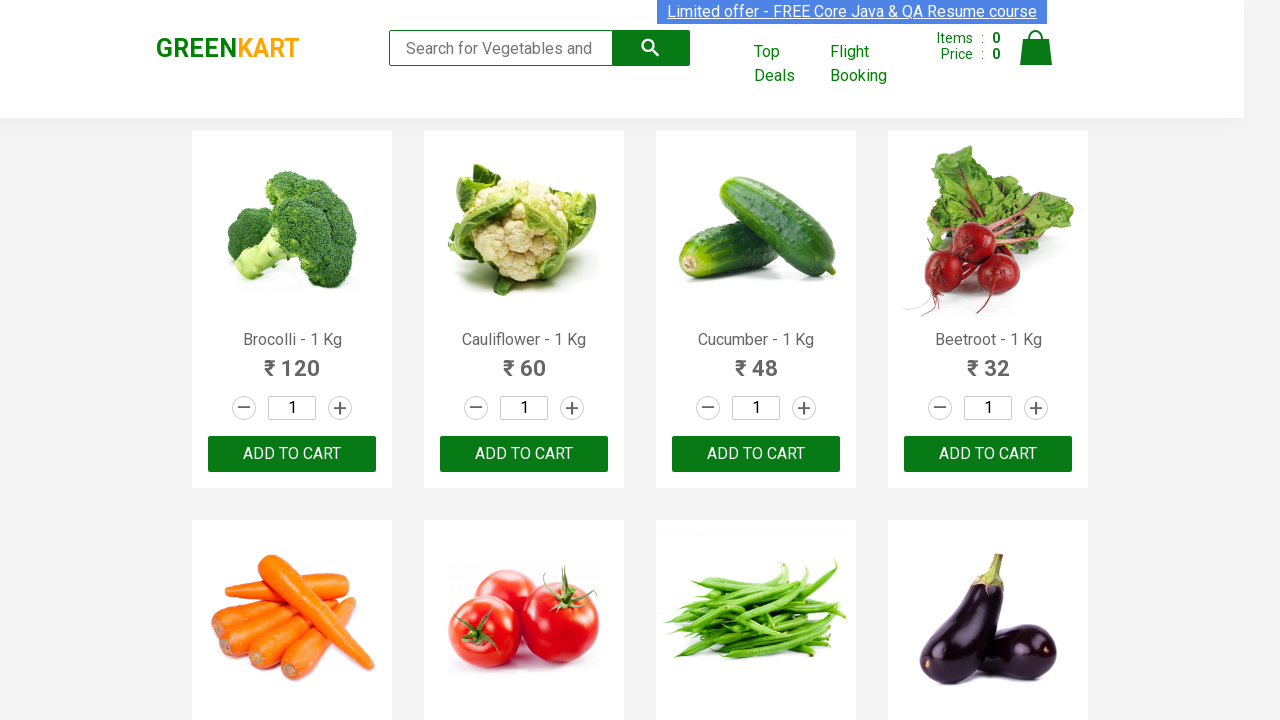

Initialized list of items to add to cart: Cucumber and Brocolli
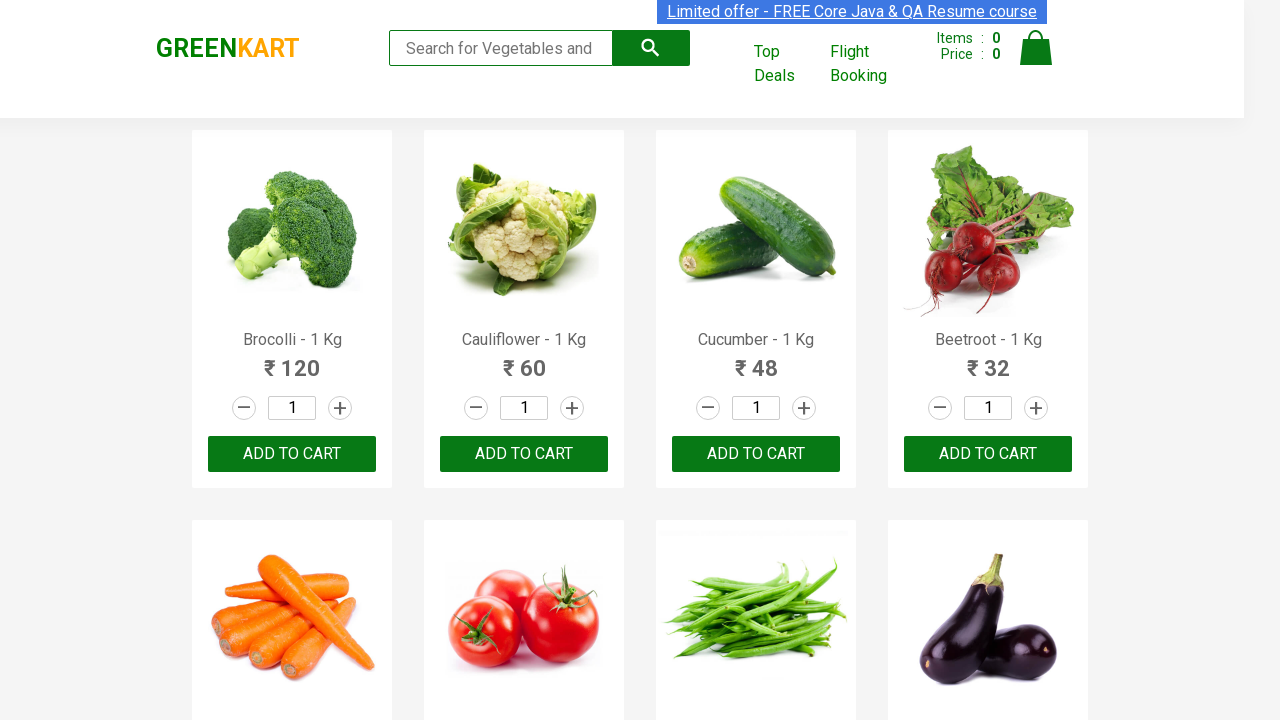

Added 'Brocolli' to cart by clicking add button at (292, 454) on div.product-action >> nth=0
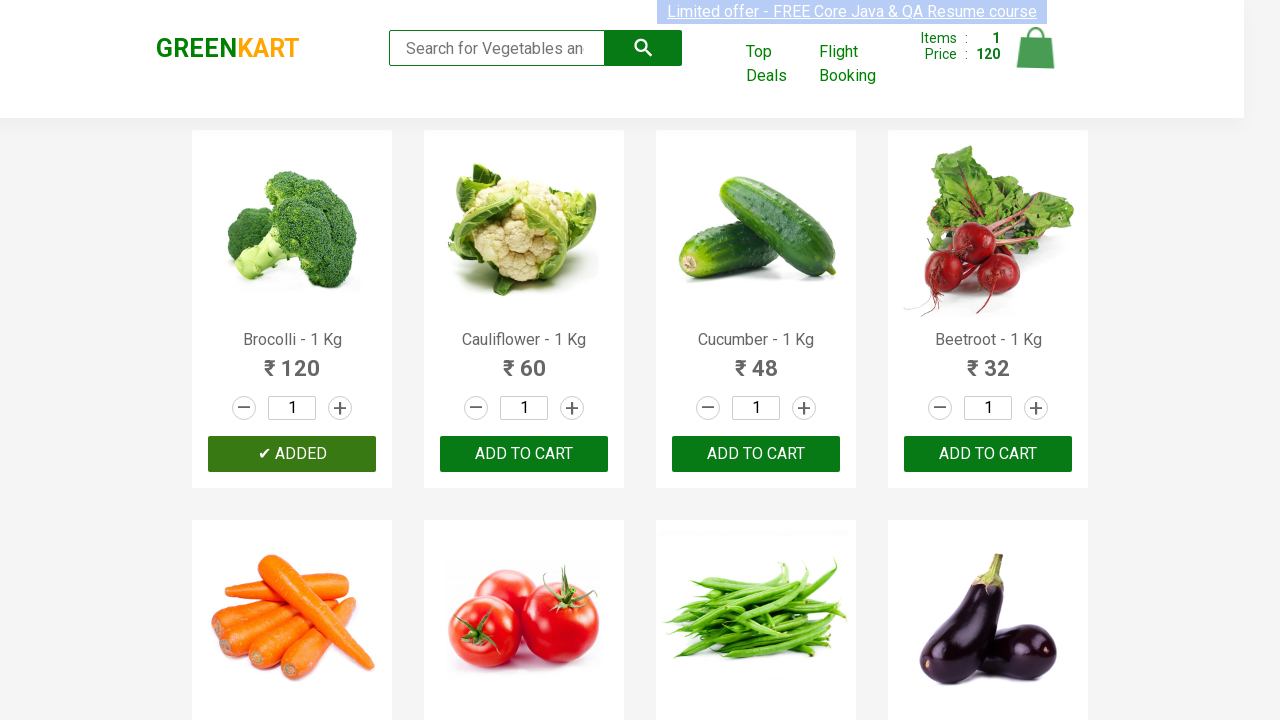

Added 'Cucumber' to cart by clicking add button at (756, 454) on div.product-action >> nth=2
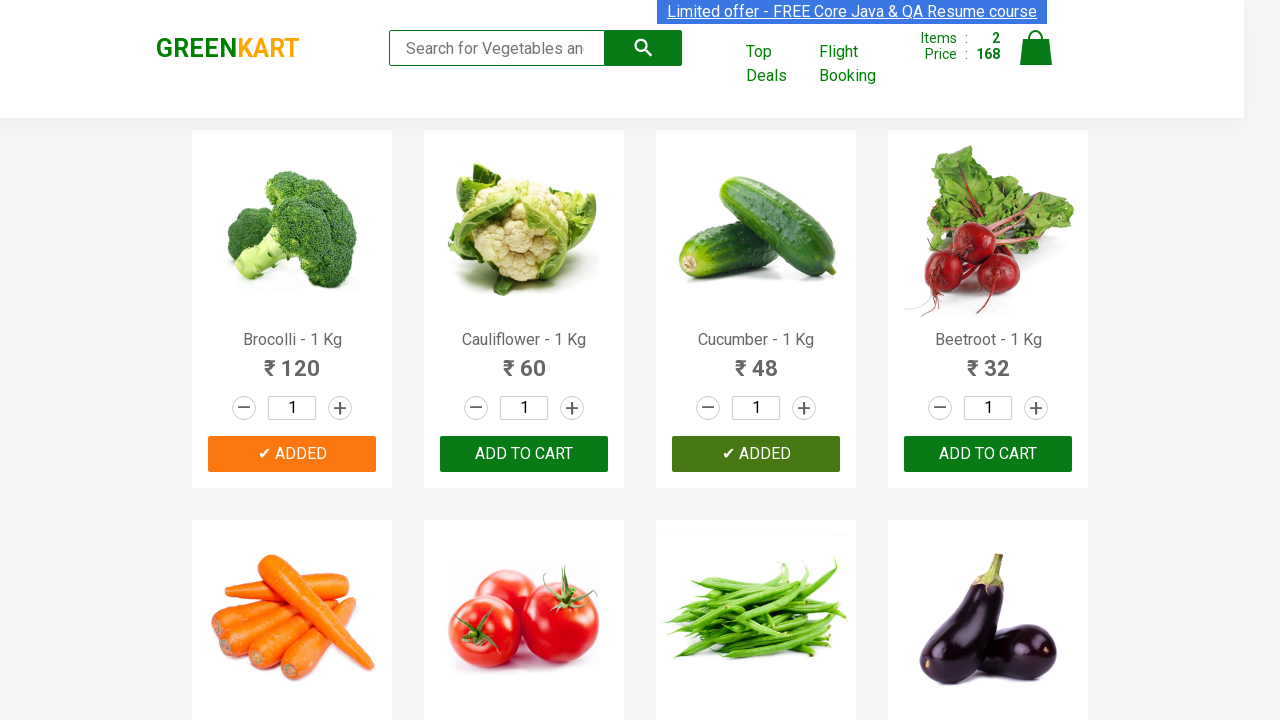

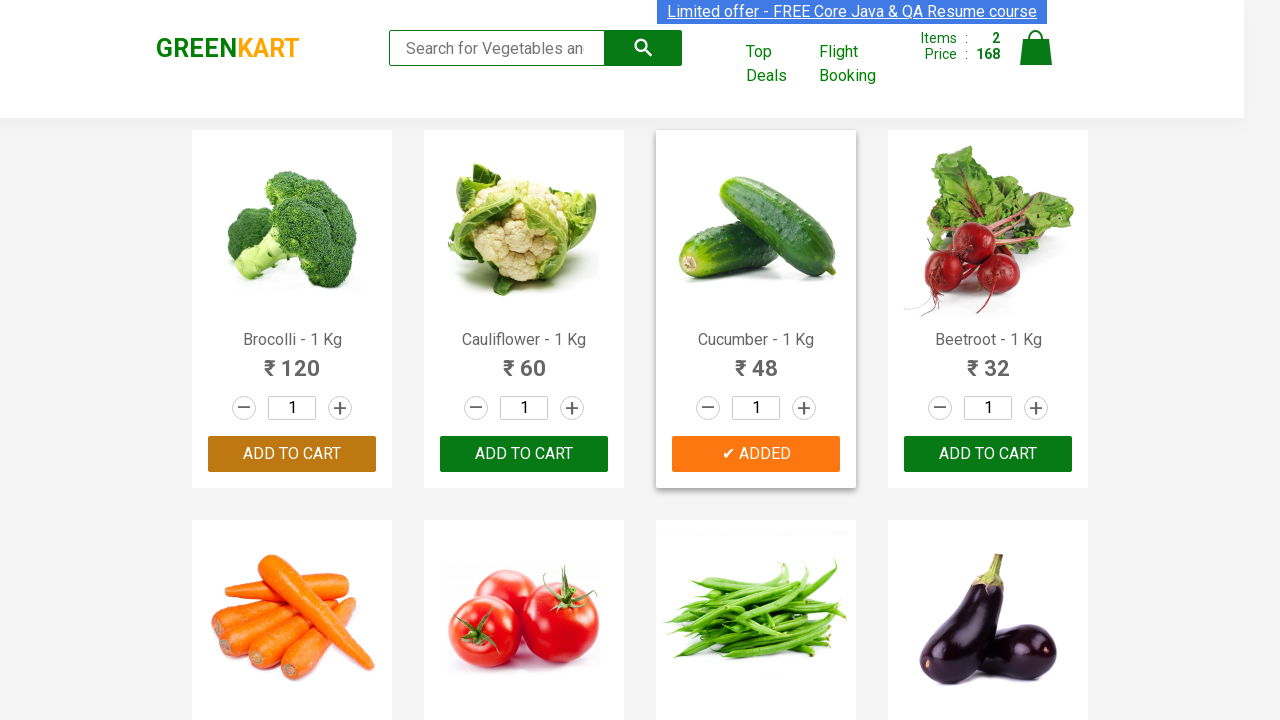